Tests the getByAltText locator by finding an image element with alt text 'CVS home page' and retrieving its alt attribute value

Starting URL: https://www.cvs.com/

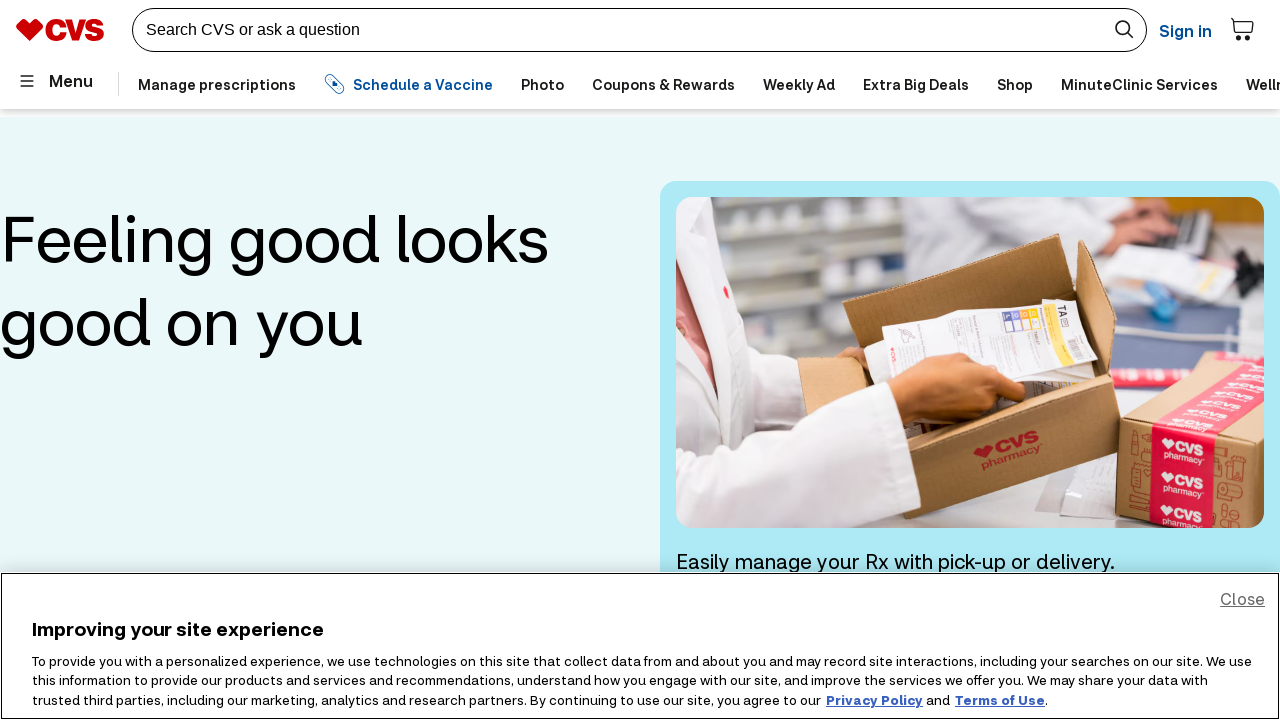

Located image element with alt text 'CVS home page' using nth(1)
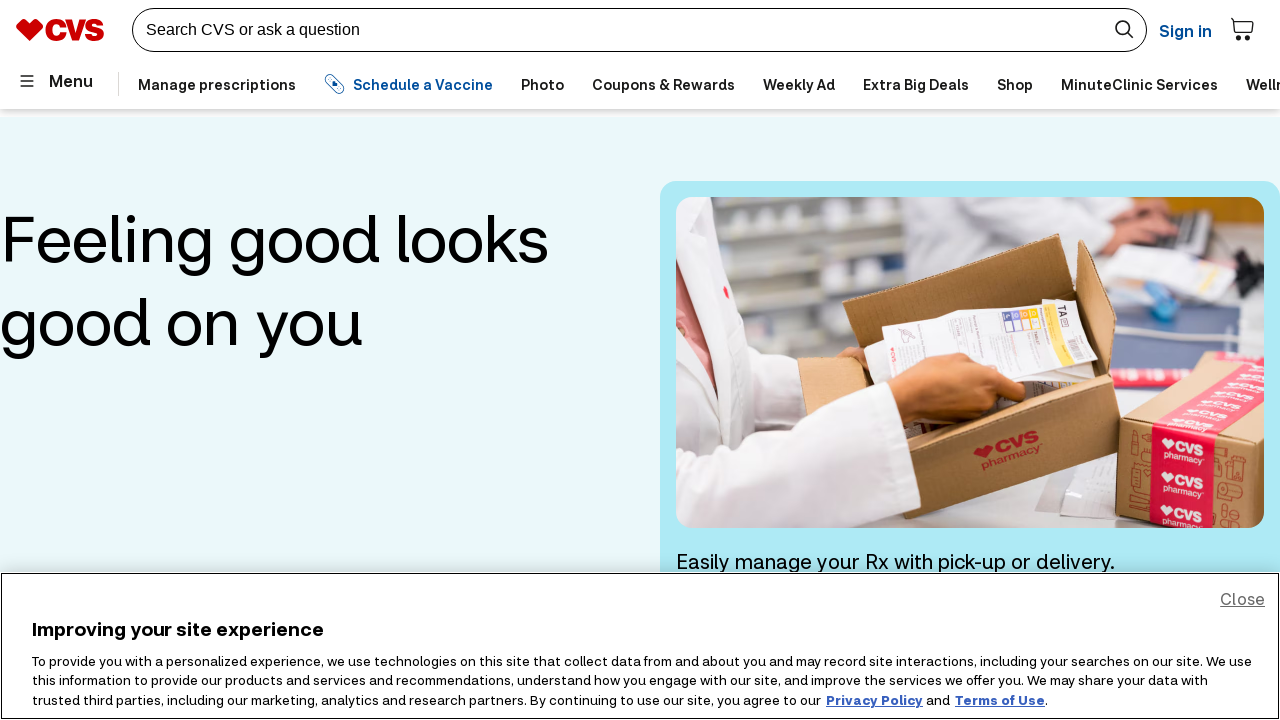

Retrieved alt attribute value from image element
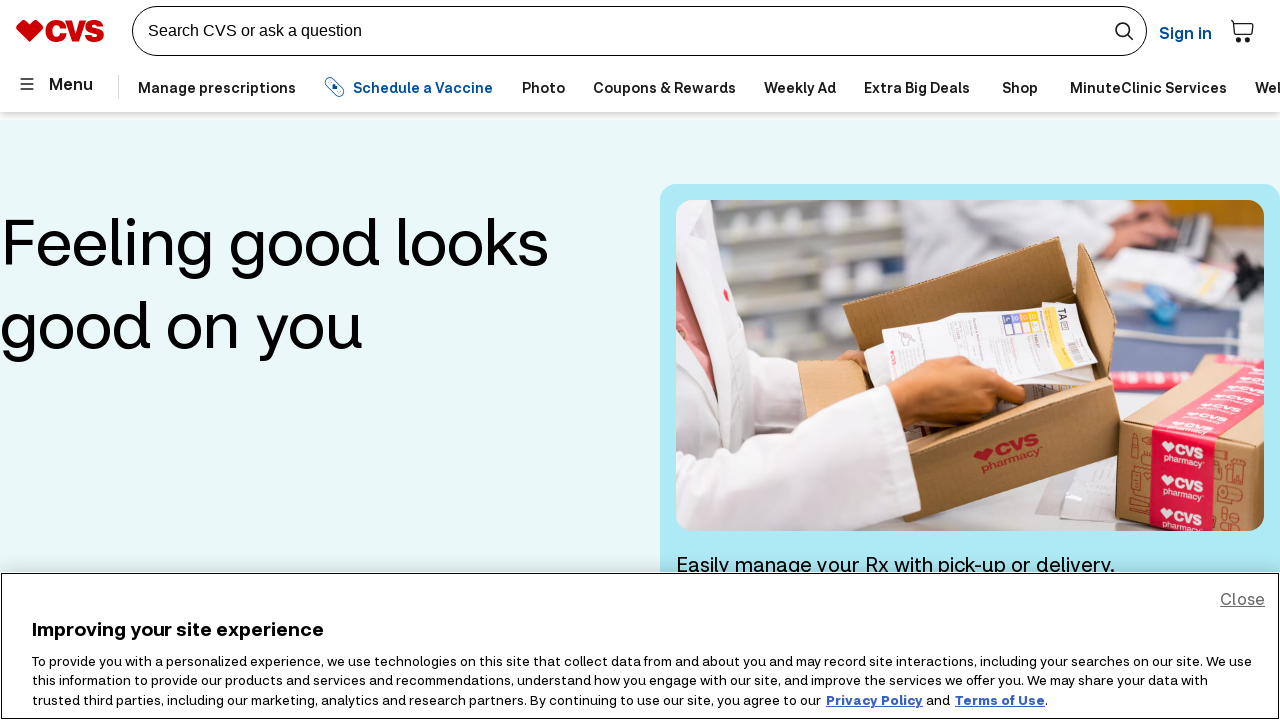

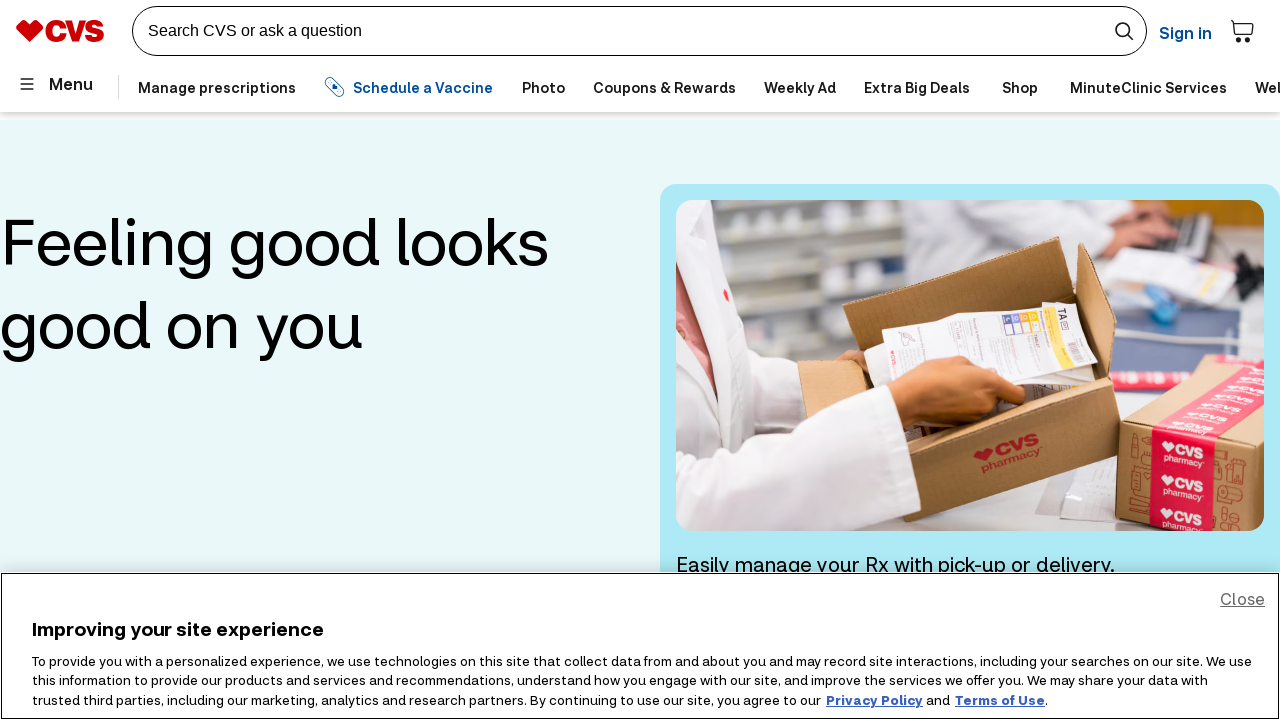